Tests that the fabricante (manufacturer) field accepts numeric input

Starting URL: https://carros-crud.vercel.app/

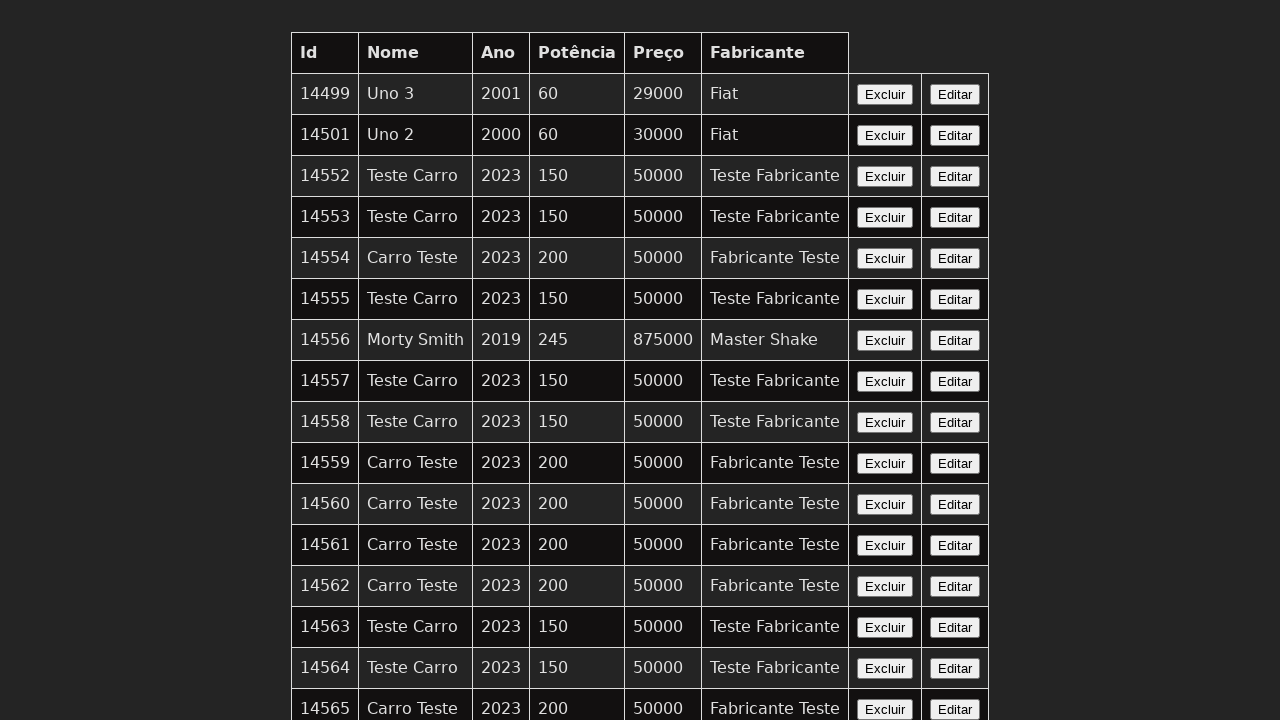

Filled fabricante field with numeric value '123' on input[name='fabricante']
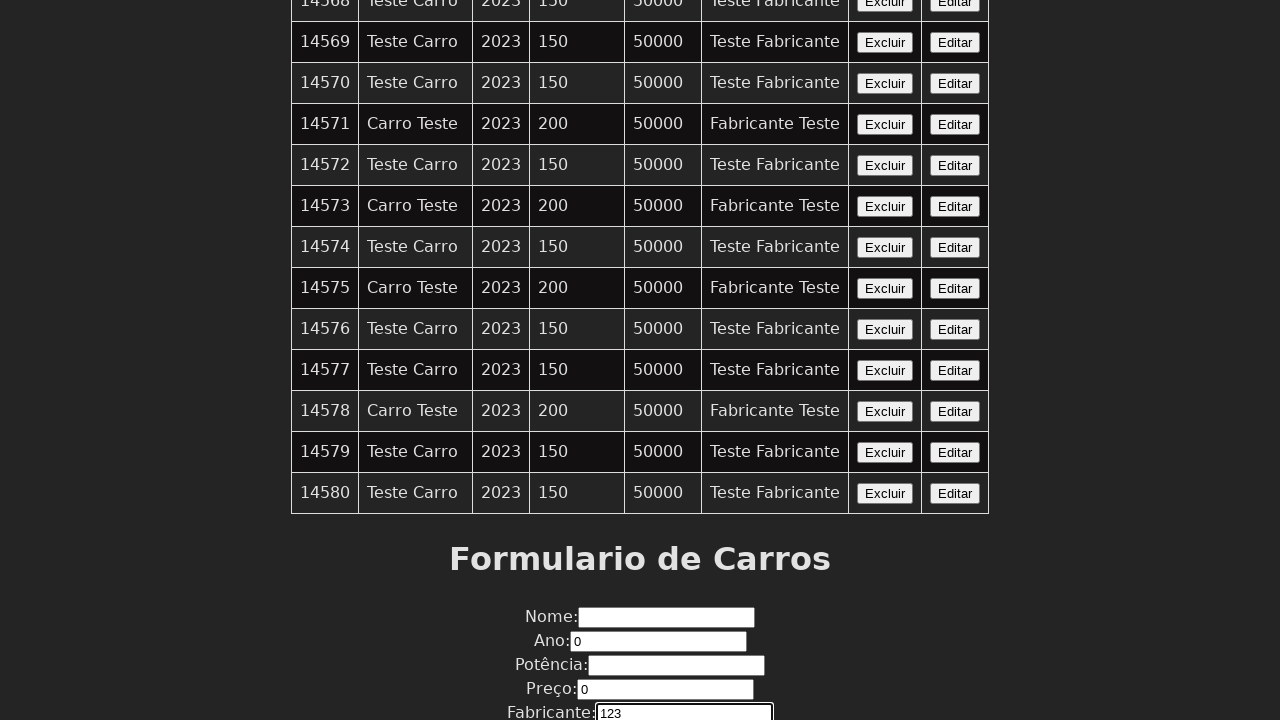

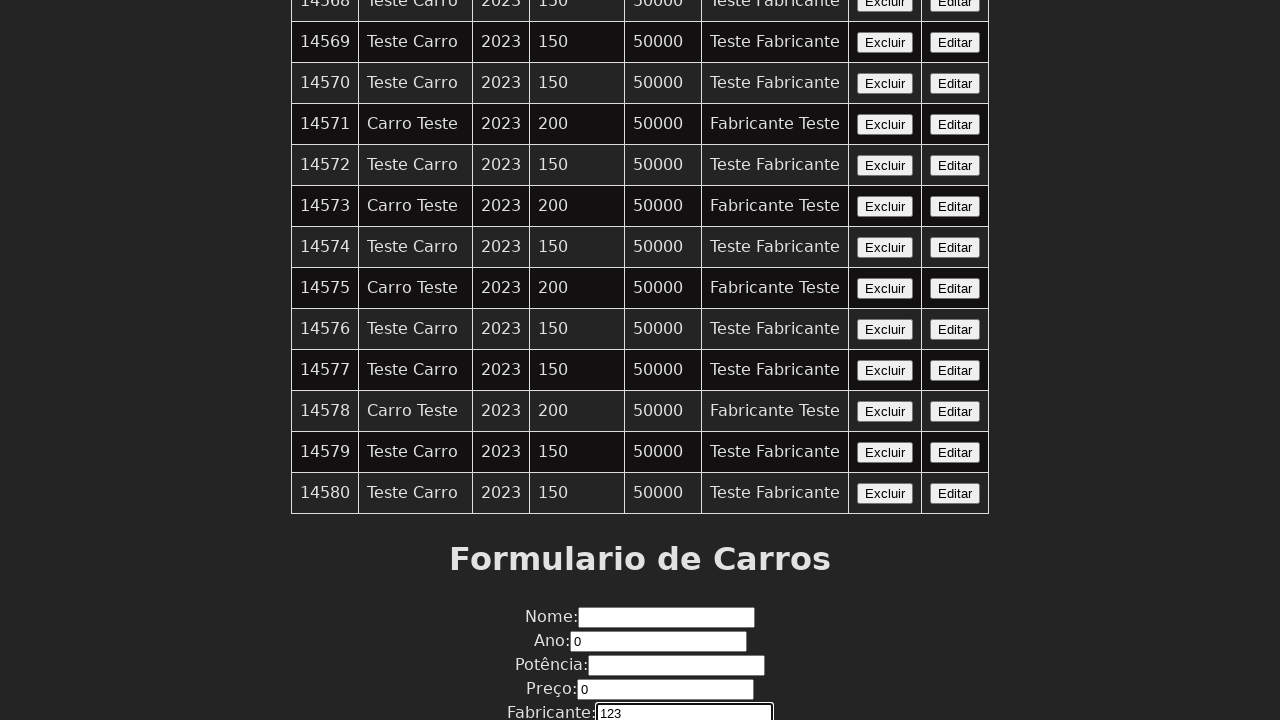